Navigates to a table page, scrolls down, and counts the number of rows in a table with id "simpletable"

Starting URL: https://letcode.in/table

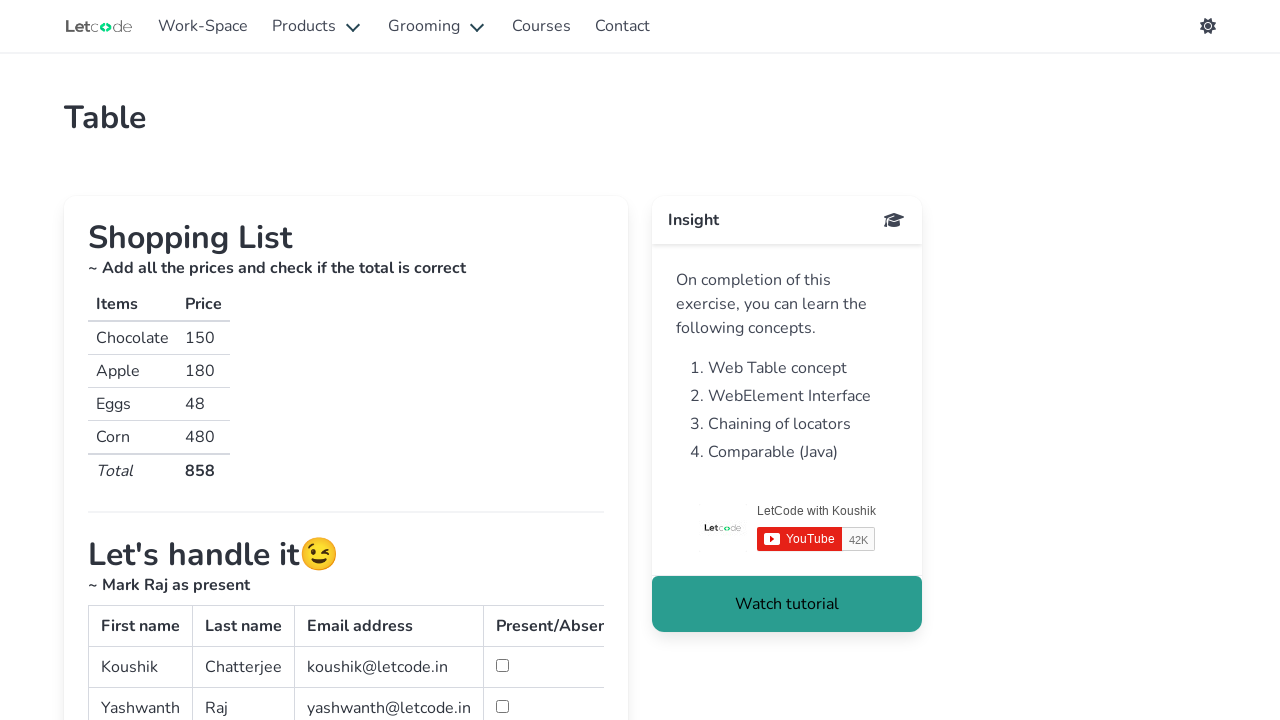

Pressed PageDown to scroll down the page
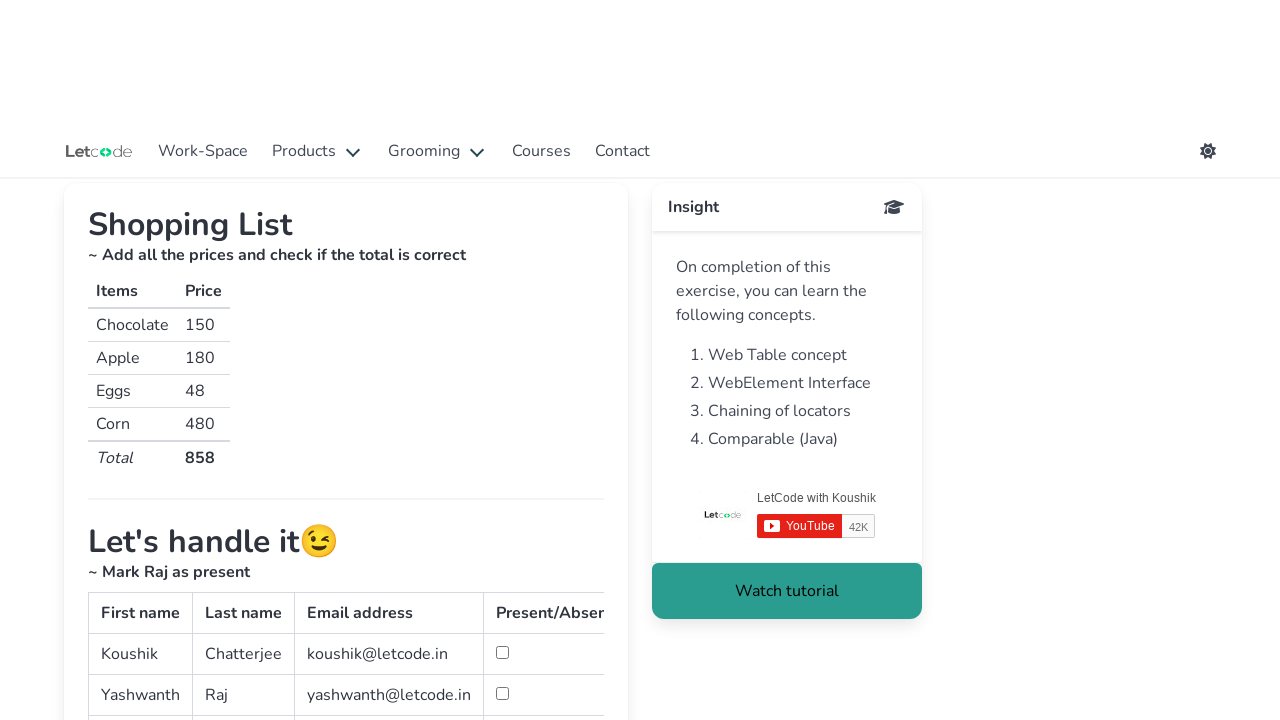

Table with id 'simpletable' is visible
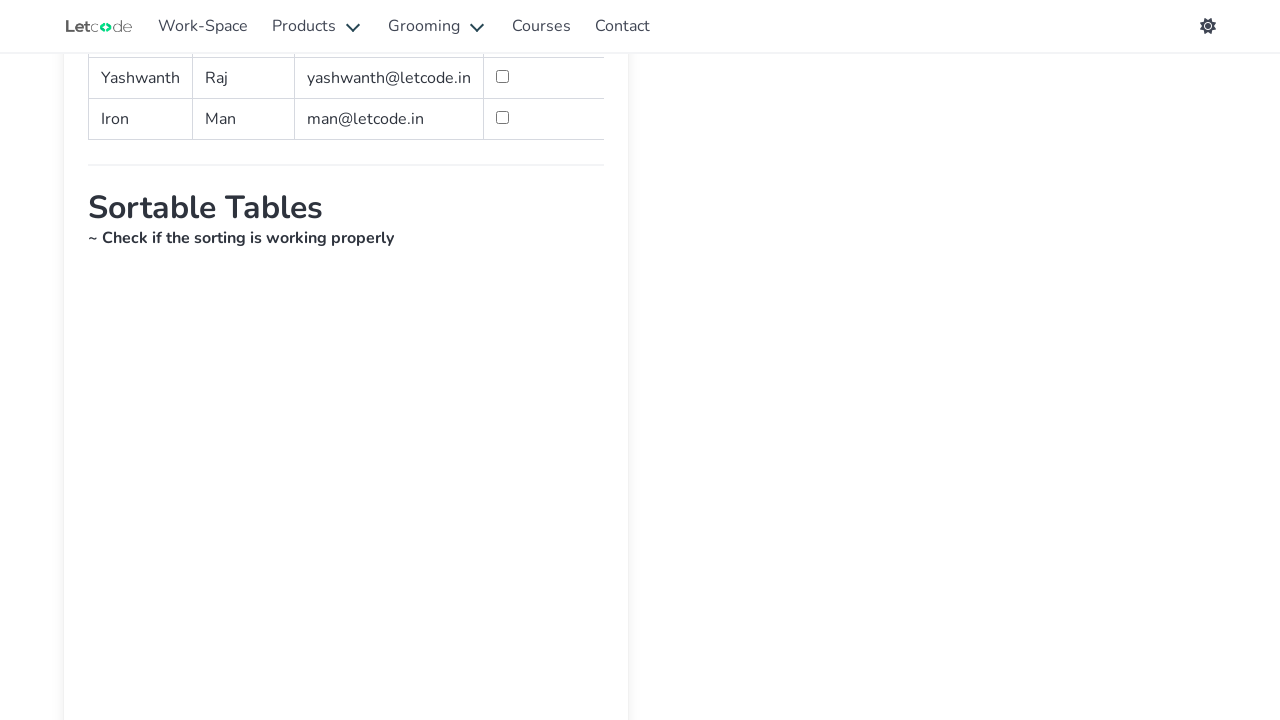

Retrieved all table rows from simpletable
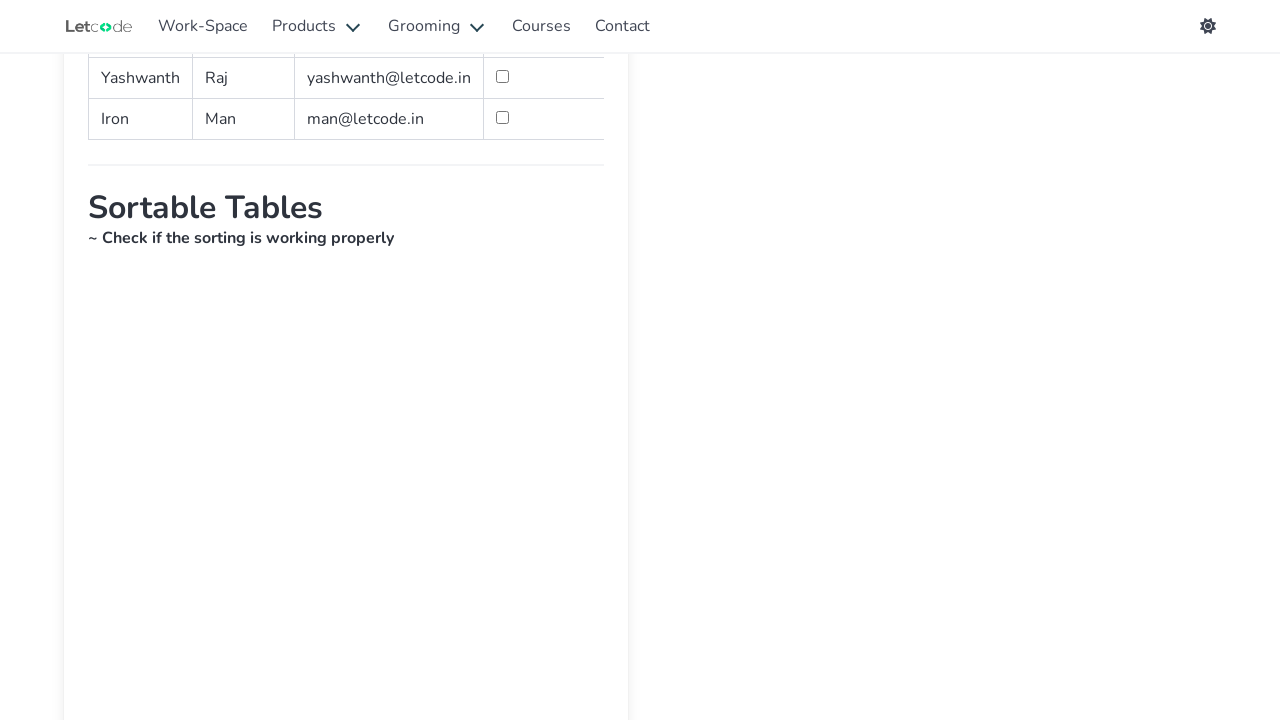

Counted 3 rows in the table
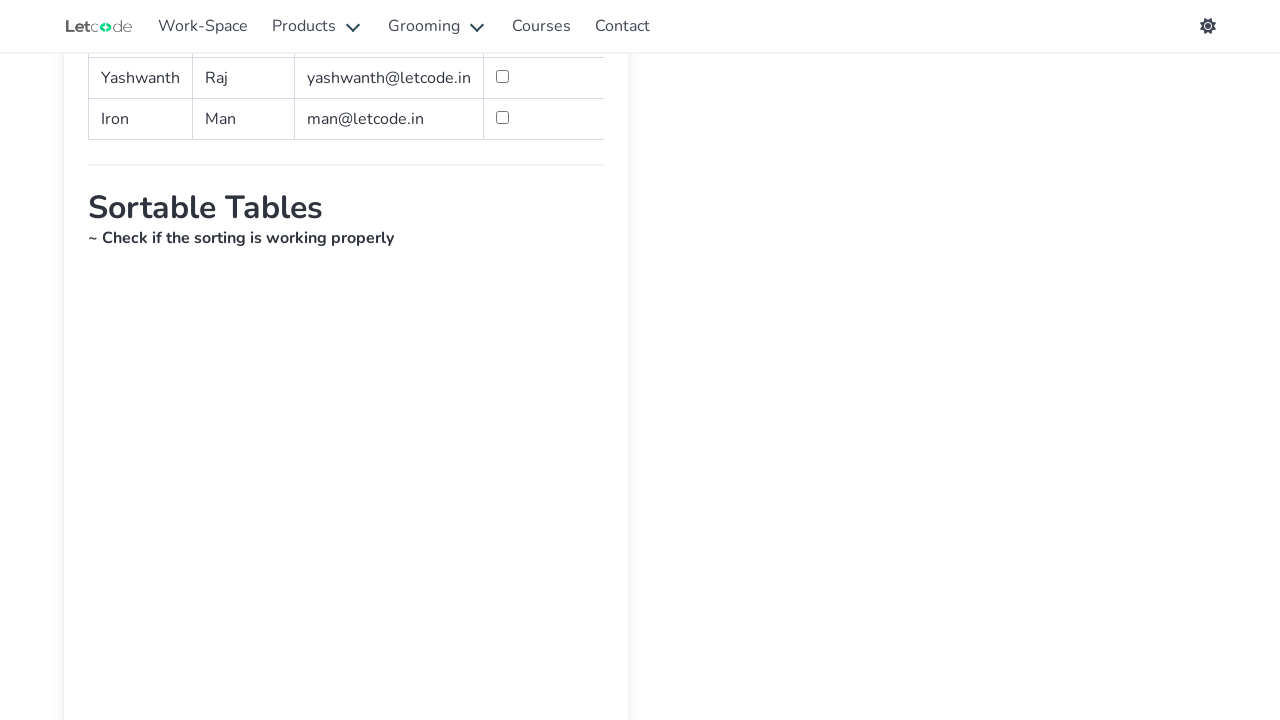

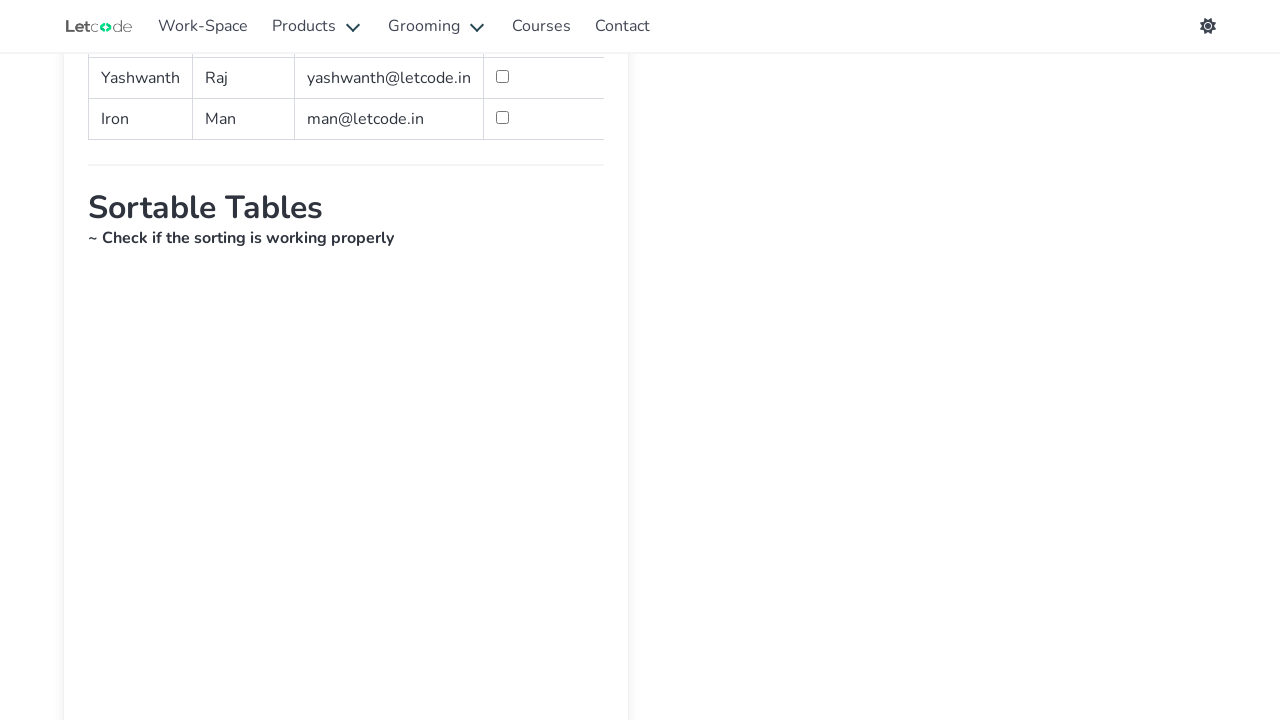